Navigates to the RedBus website homepage and waits for the page to load

Starting URL: https://www.redbus.in/

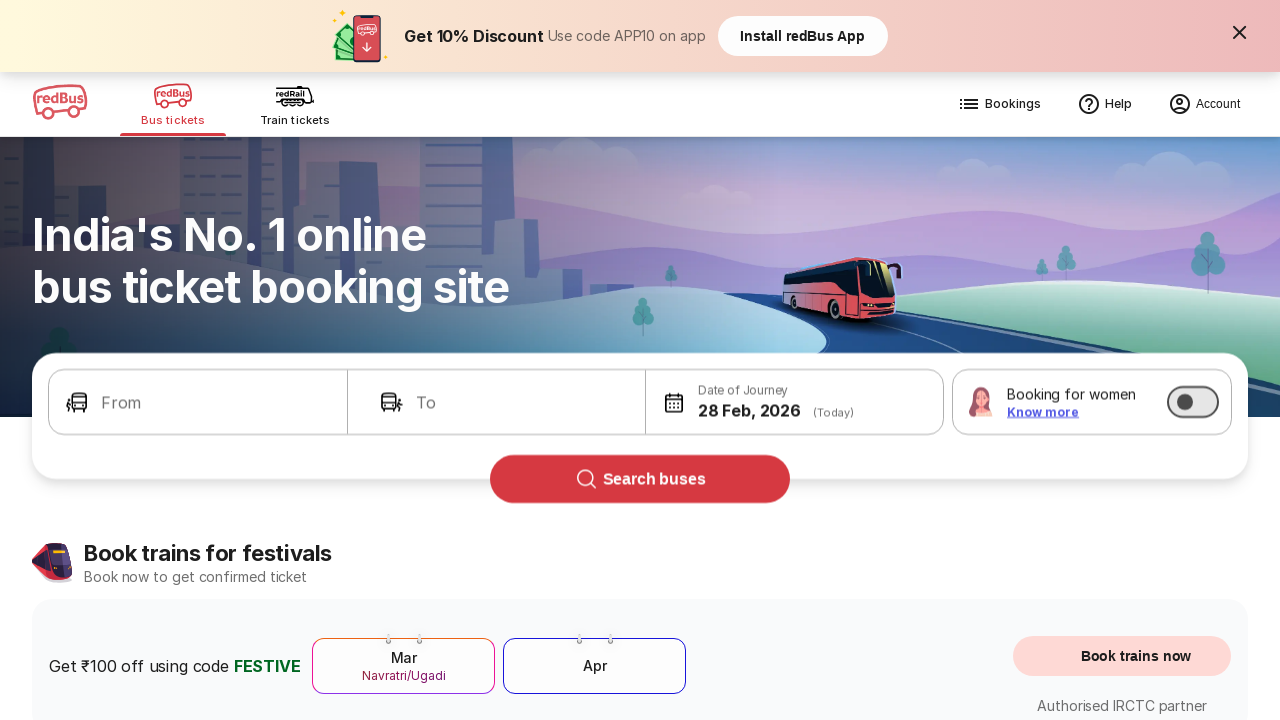

Navigated to RedBus homepage at https://www.redbus.in/
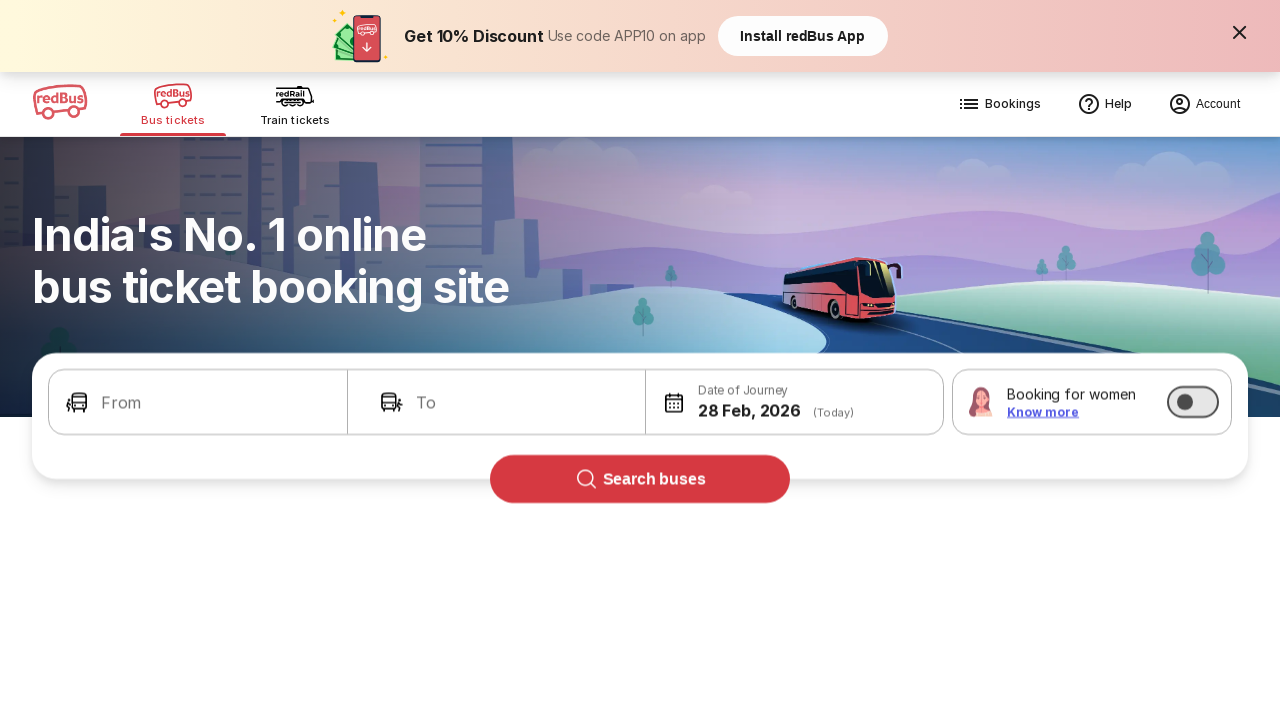

Waited for page DOM content to load
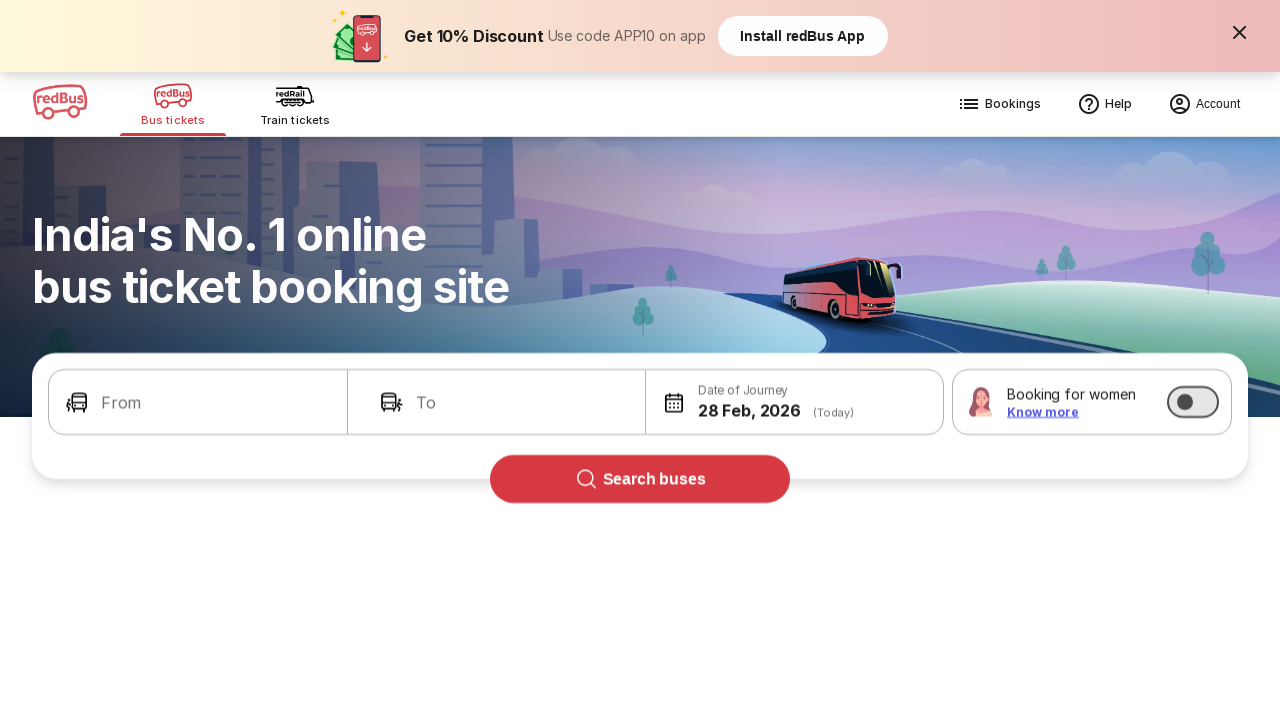

Verified page loaded by confirming body element is present
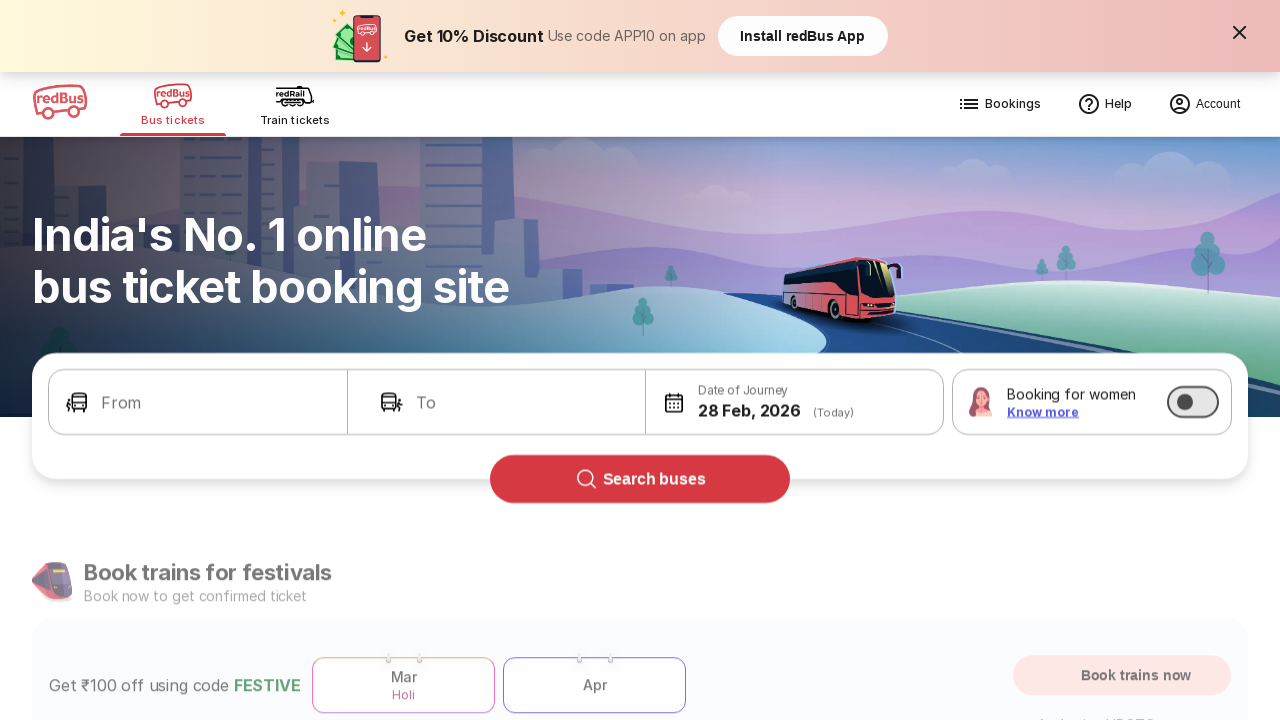

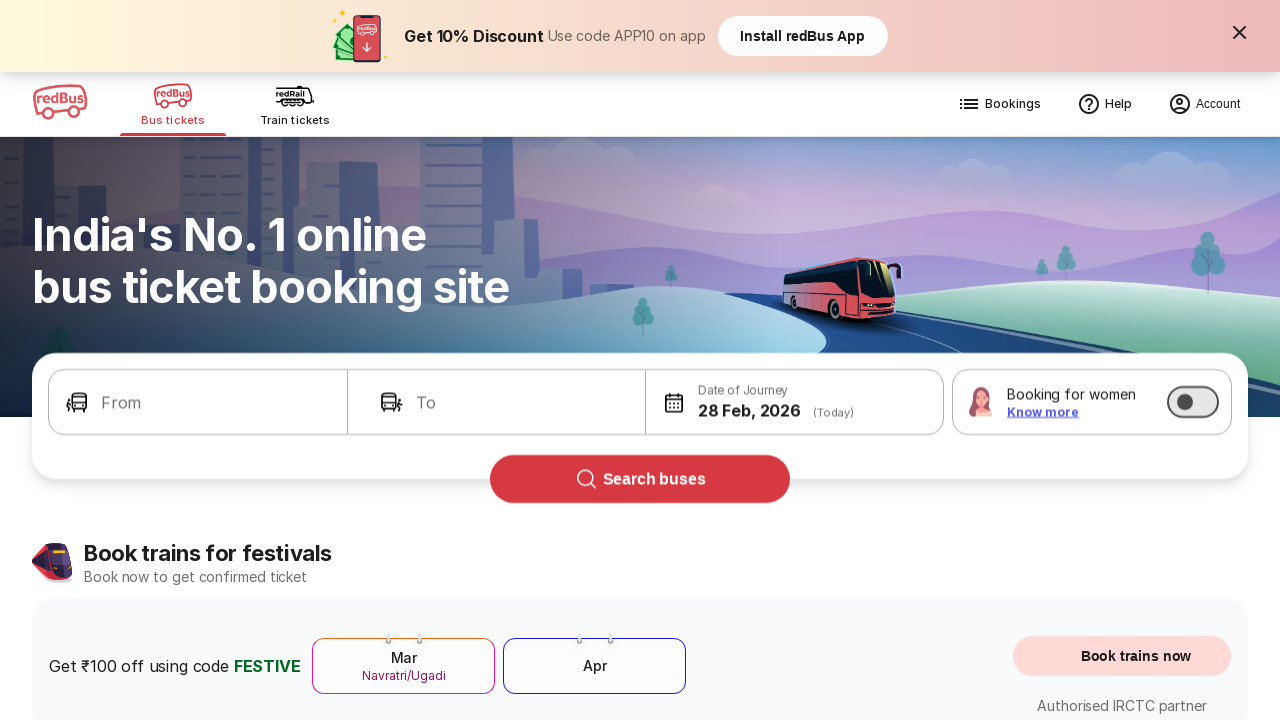